Tests the simple link on demoqa.com by clicking it and verifying it opens a new tab with the correct destination URL.

Starting URL: https://demoqa.com/links

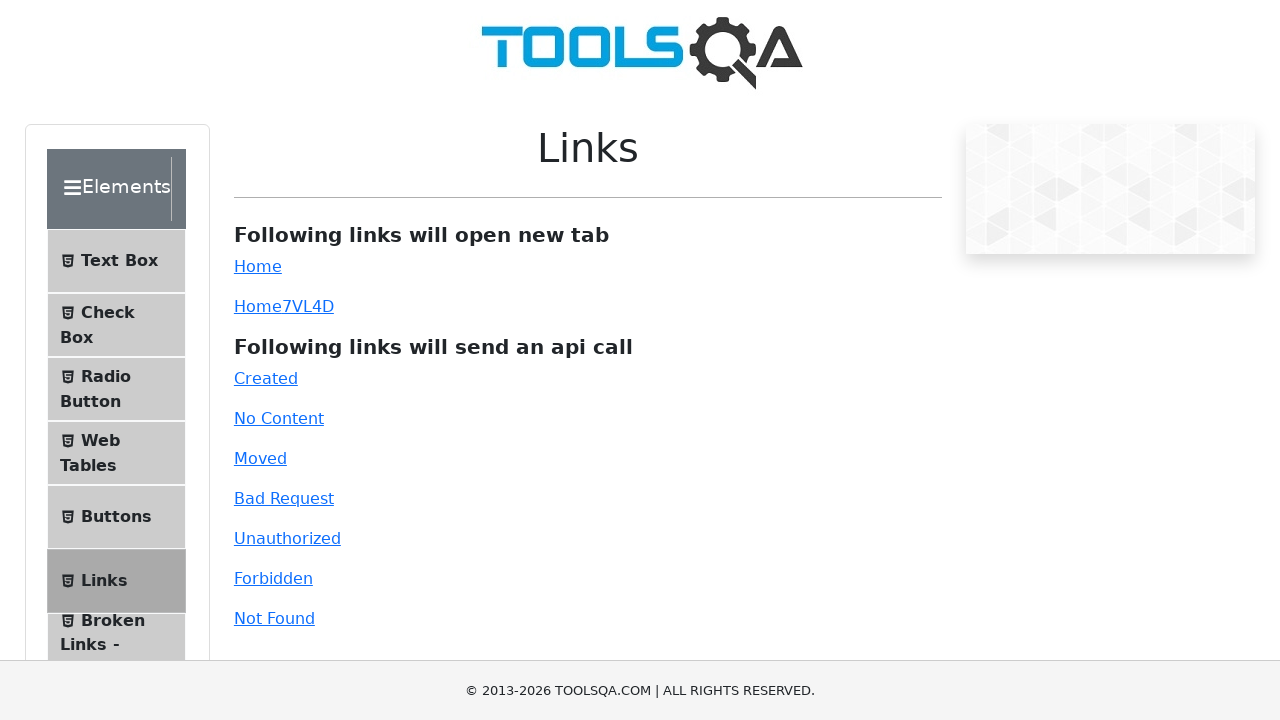

Simple link element became visible
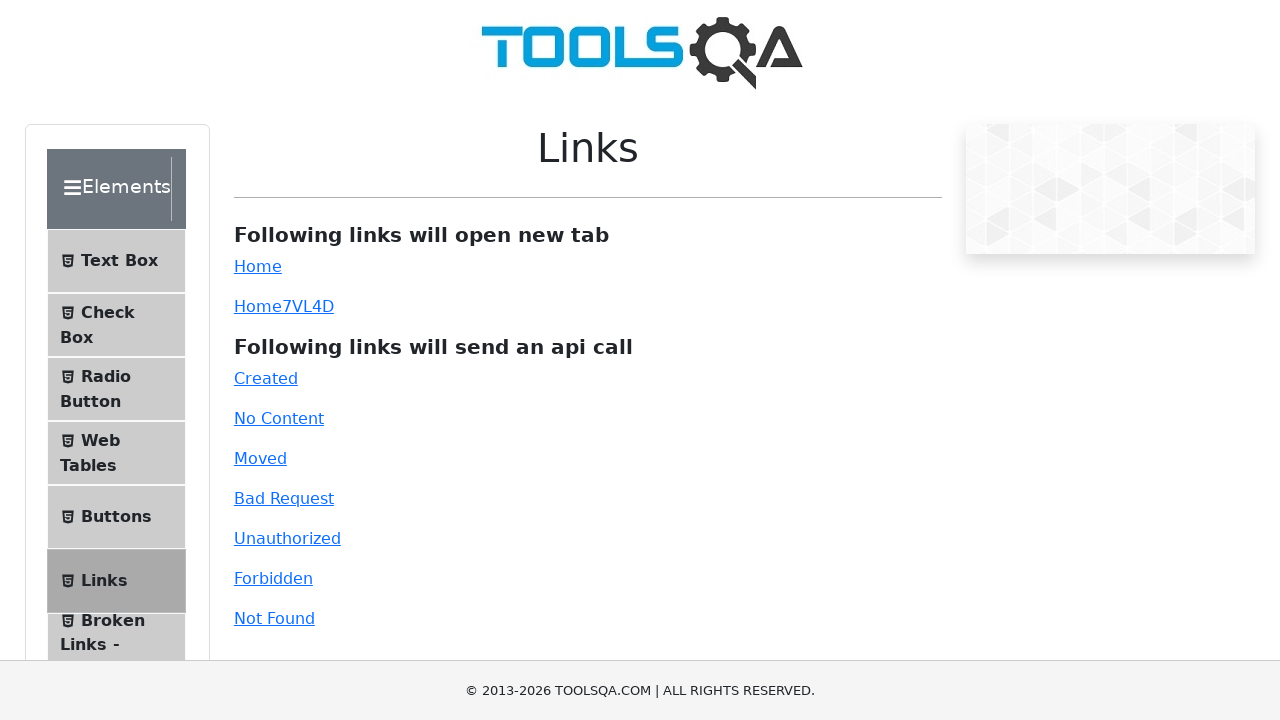

Clicked the simple link to open new tab at (258, 266) on #simpleLink
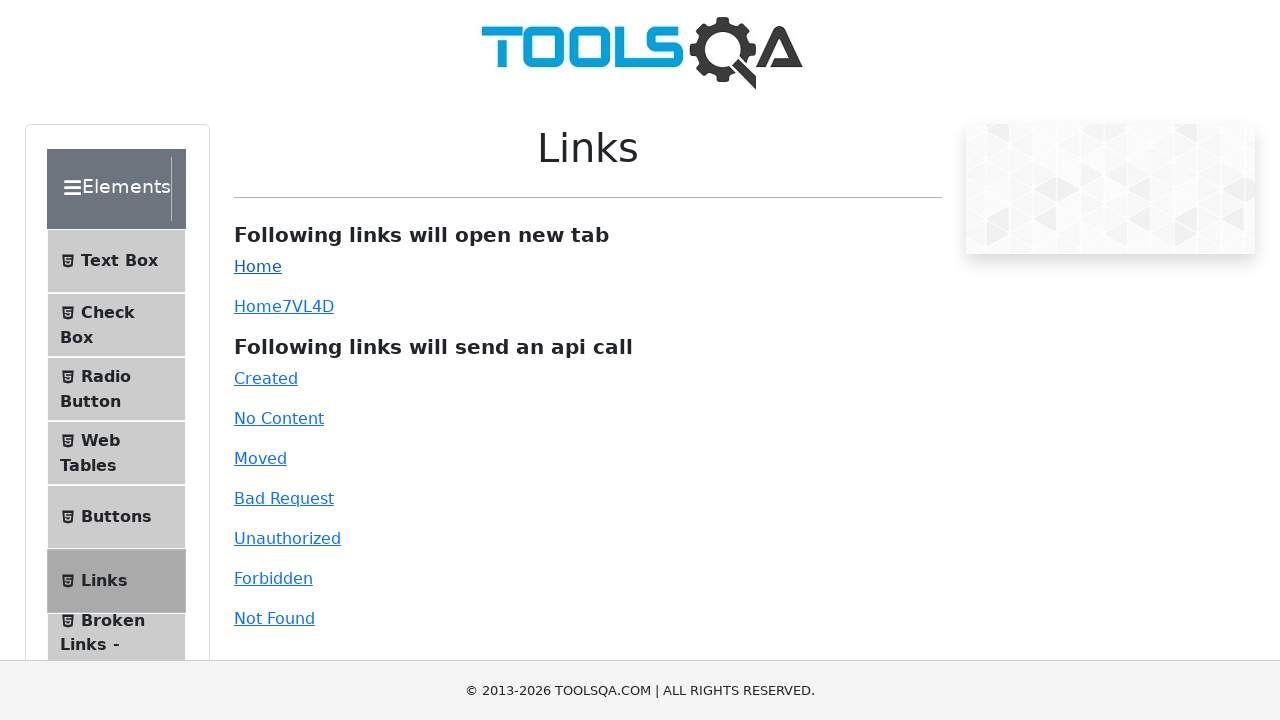

New tab loaded completely
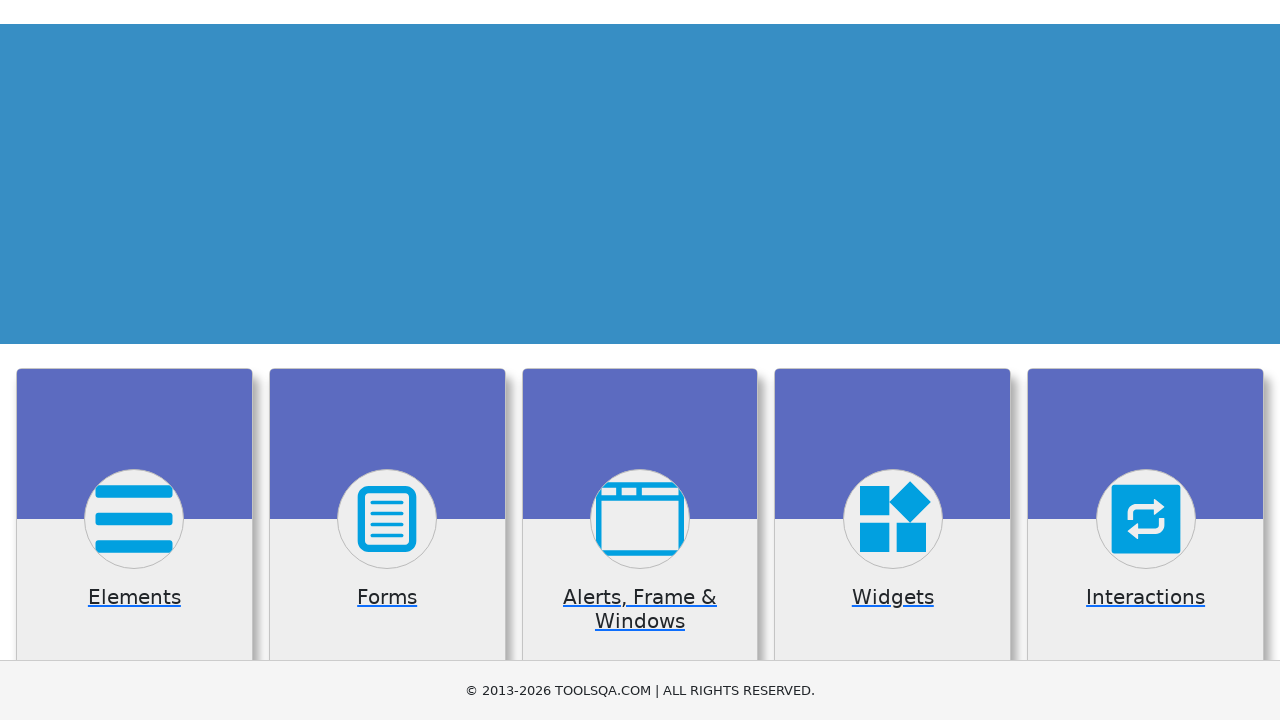

Banner image appeared on new page, confirming correct destination URL
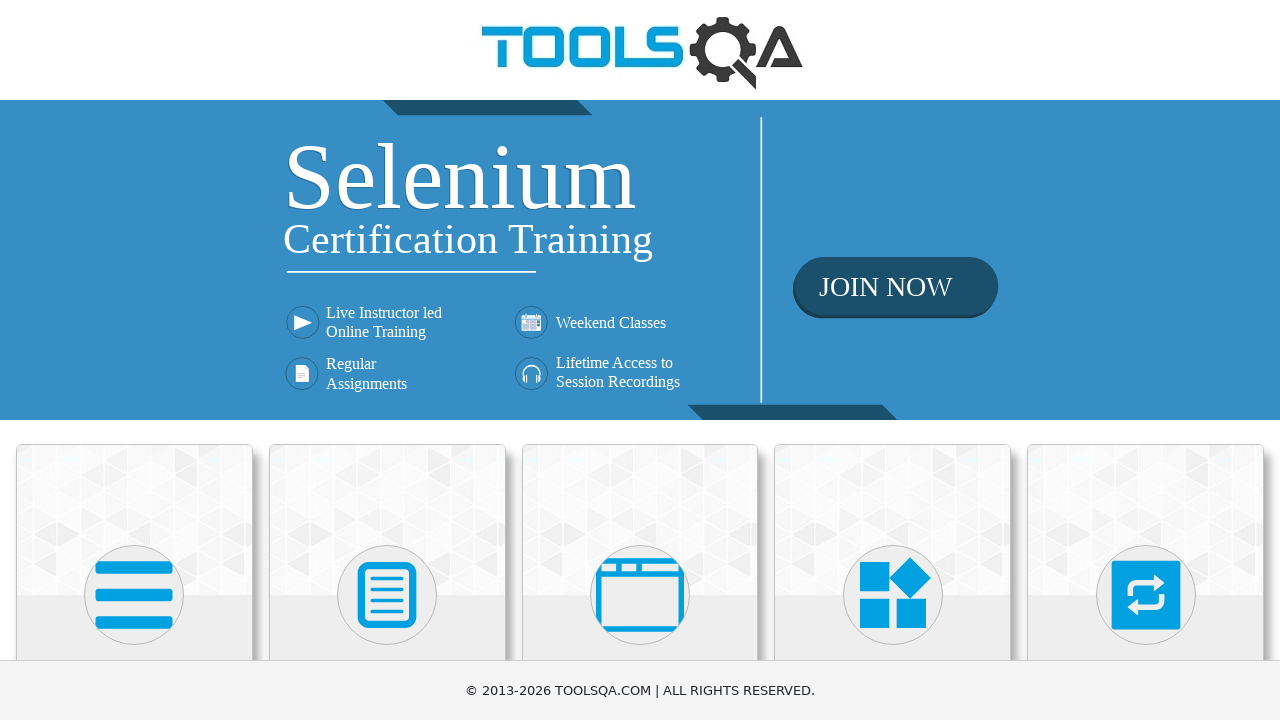

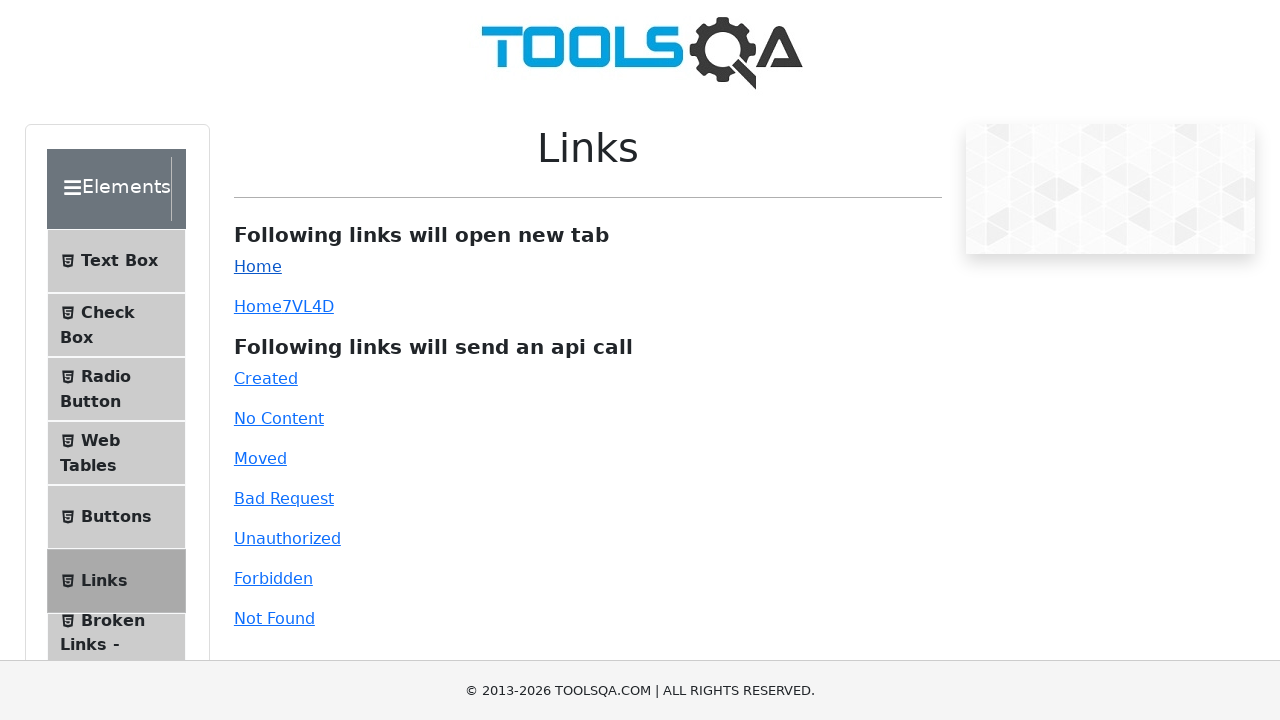